Tests checkbox interaction by toggling all checkboxes on the page - clicking each checkbox regardless of its current state

Starting URL: https://the-internet.herokuapp.com/checkboxes

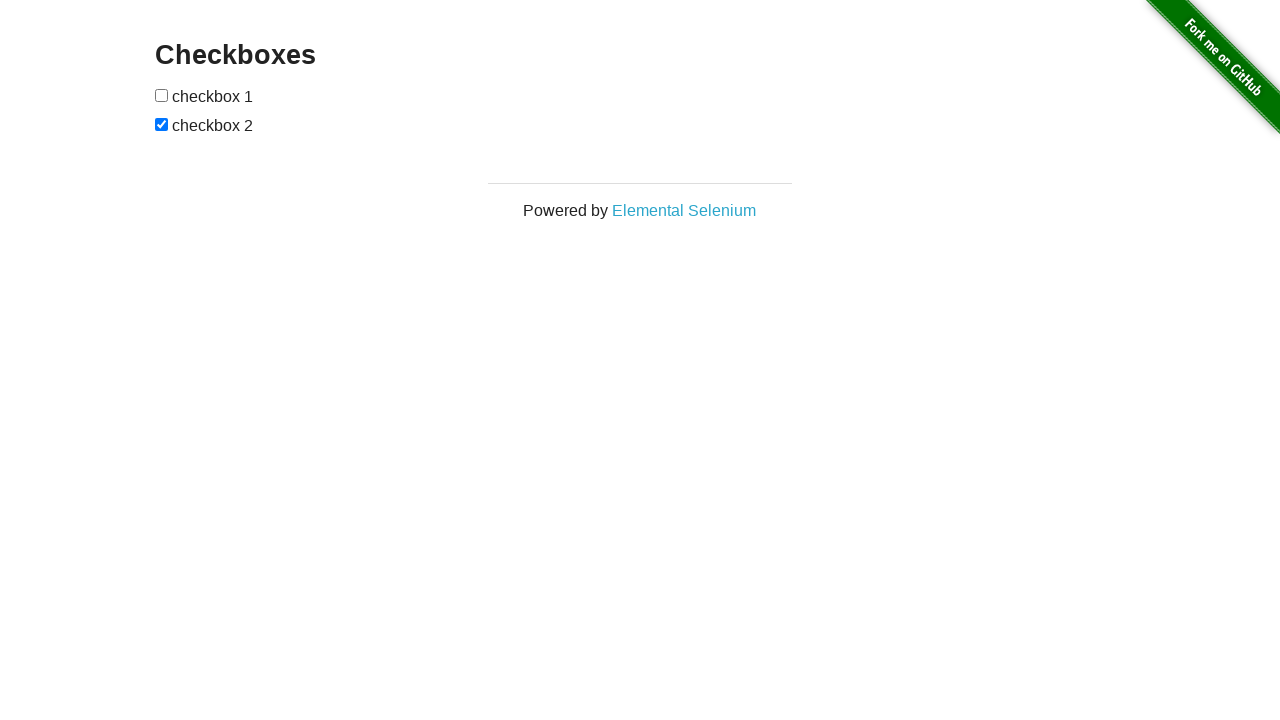

Waited for checkboxes to be visible on the page
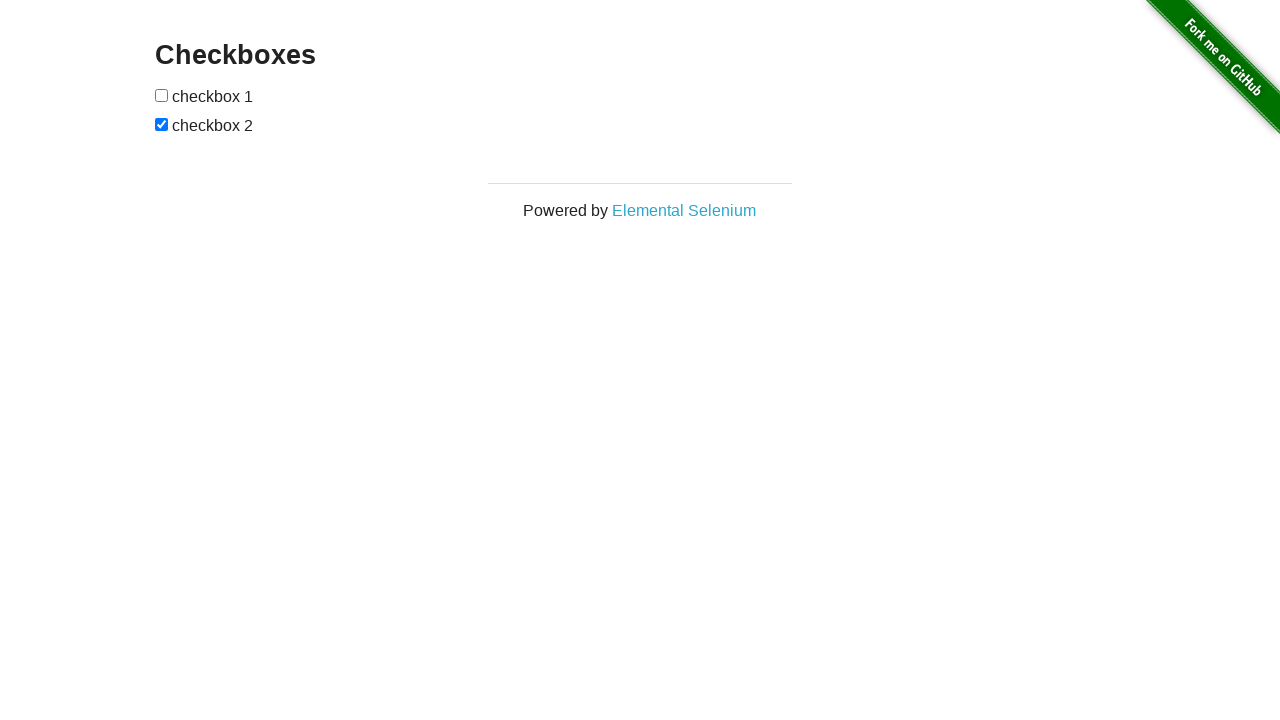

Located all checkboxes on the page
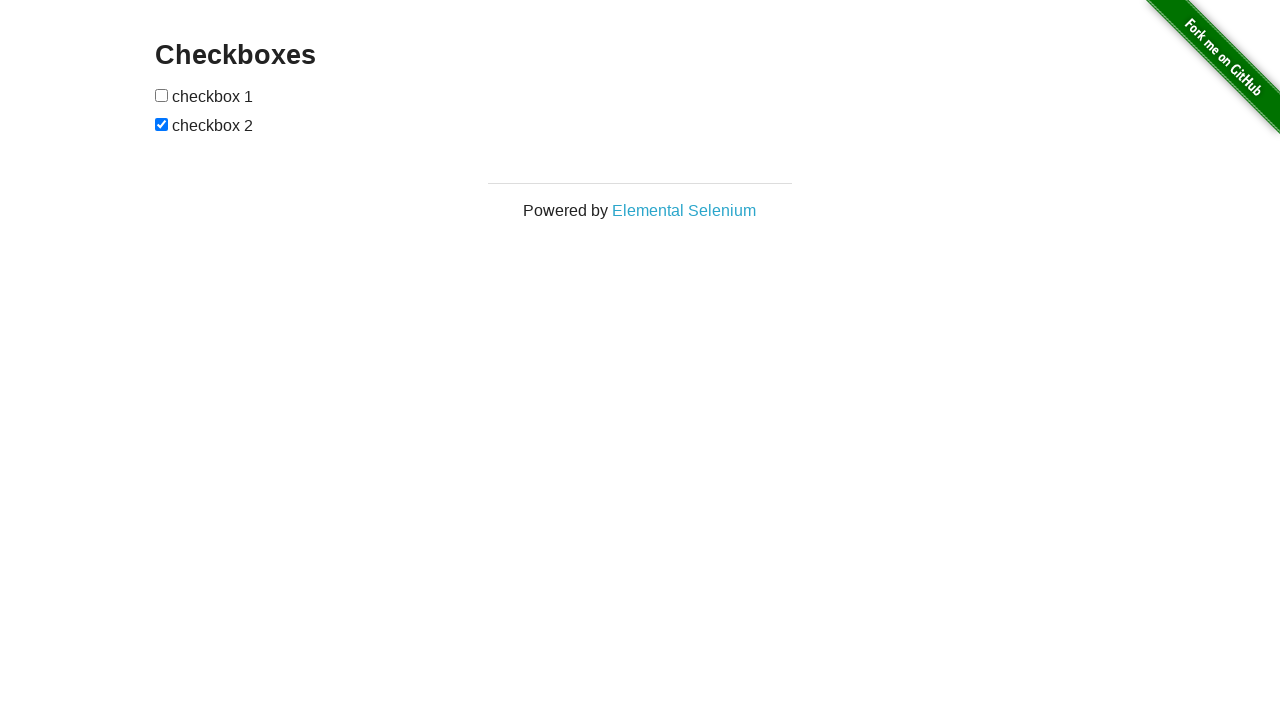

Found 2 checkboxes to toggle
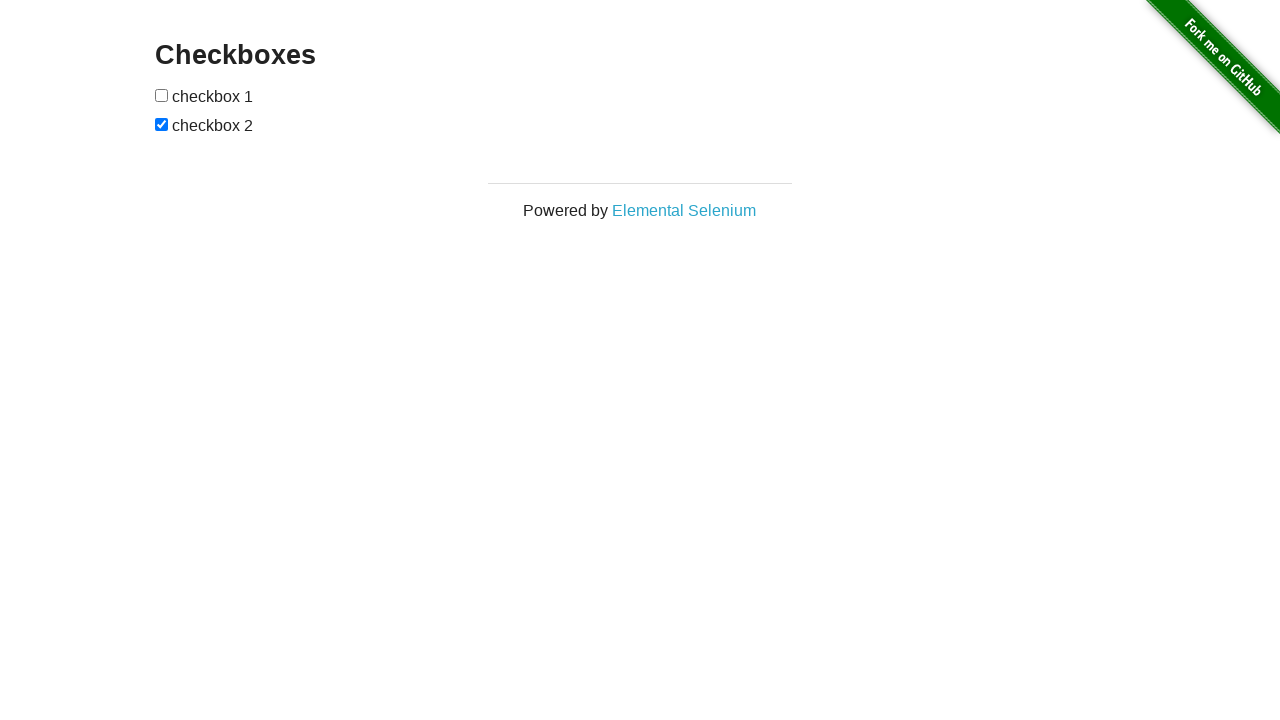

Toggled checkbox 1 of 2 at (162, 95) on input[type='checkbox'] >> nth=0
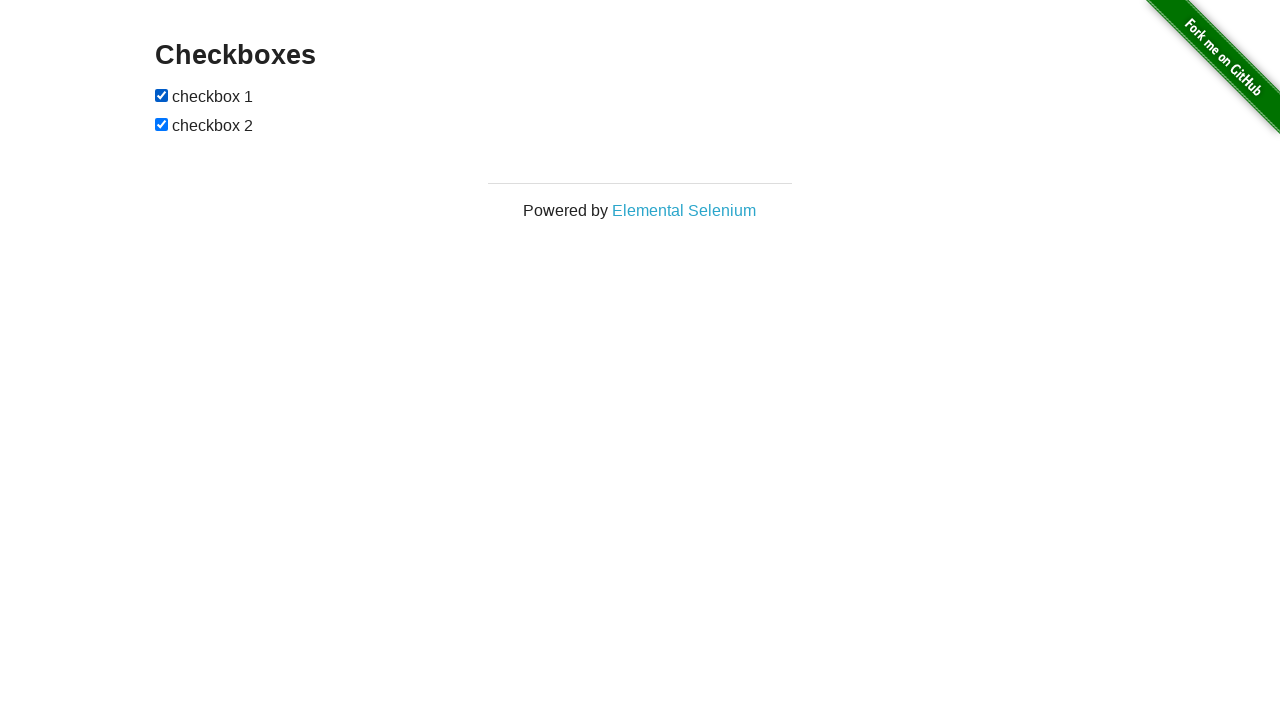

Toggled checkbox 2 of 2 at (162, 124) on input[type='checkbox'] >> nth=1
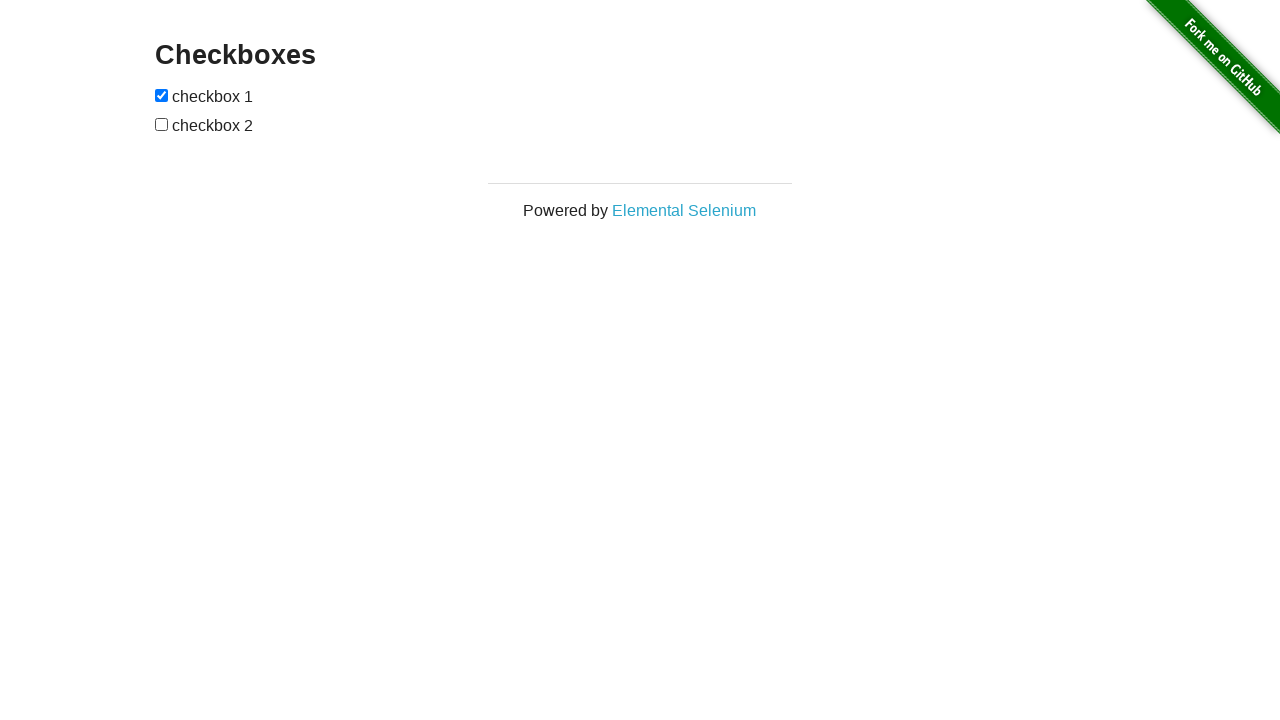

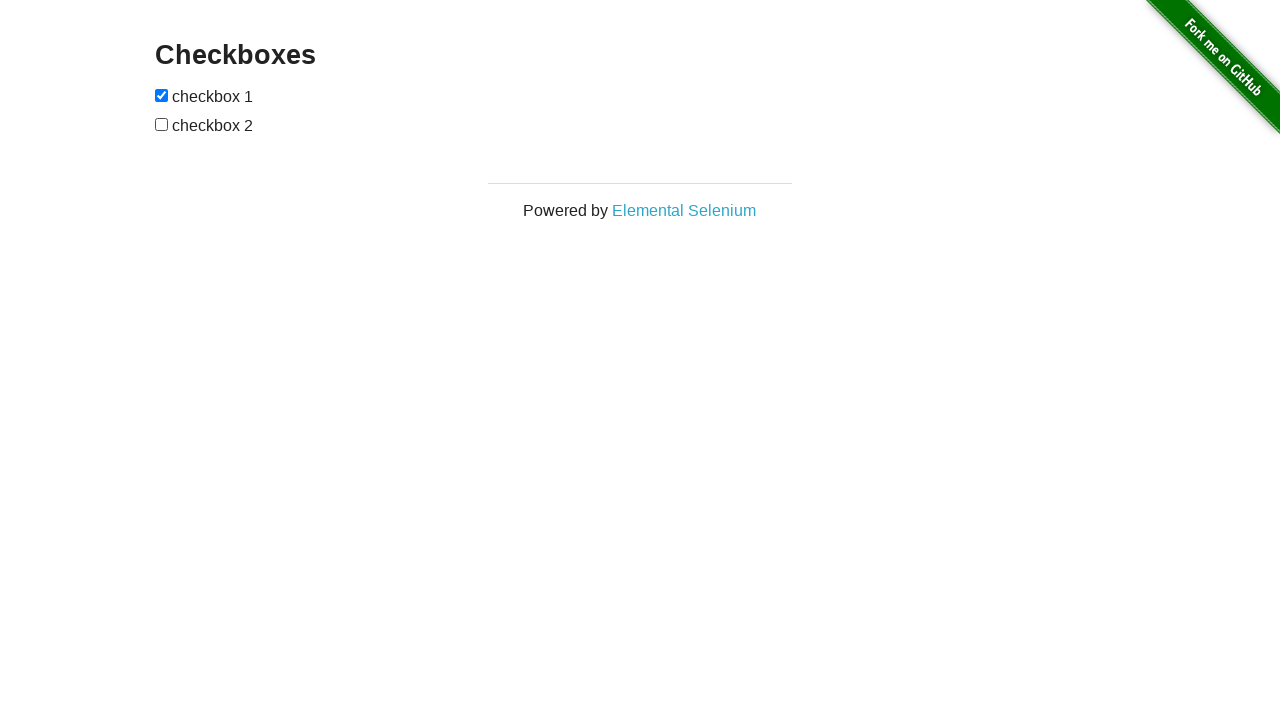